Navigates to the Adactin Hotel App website and maximizes the browser window to verify the page loads successfully

Starting URL: http://adactinhotelapp.com/

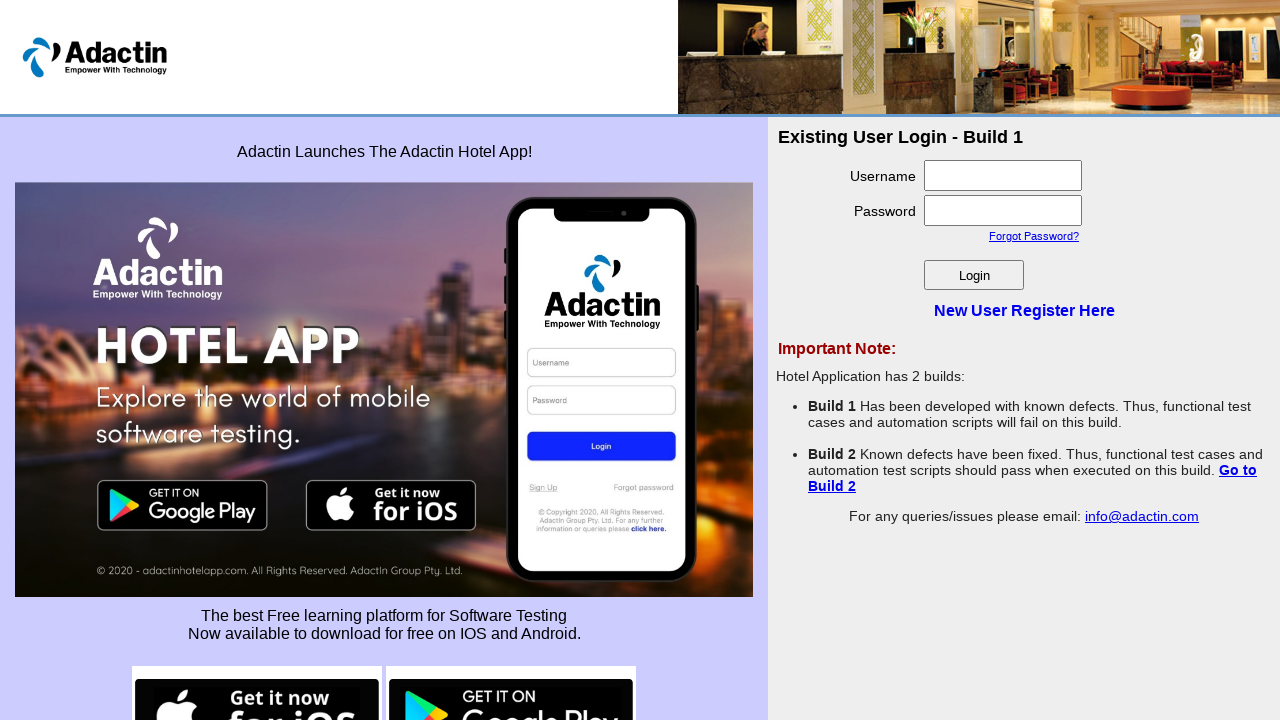

Navigated to Adactin Hotel App website
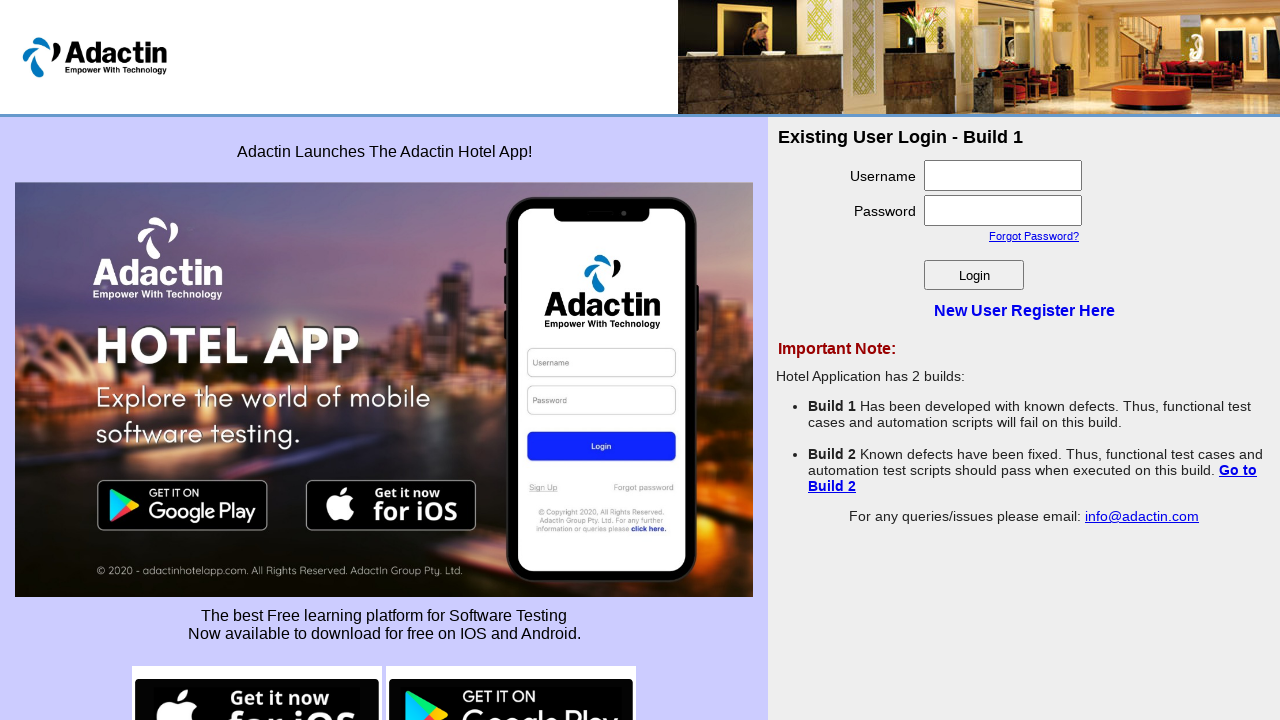

Maximized browser window to 1920x1080
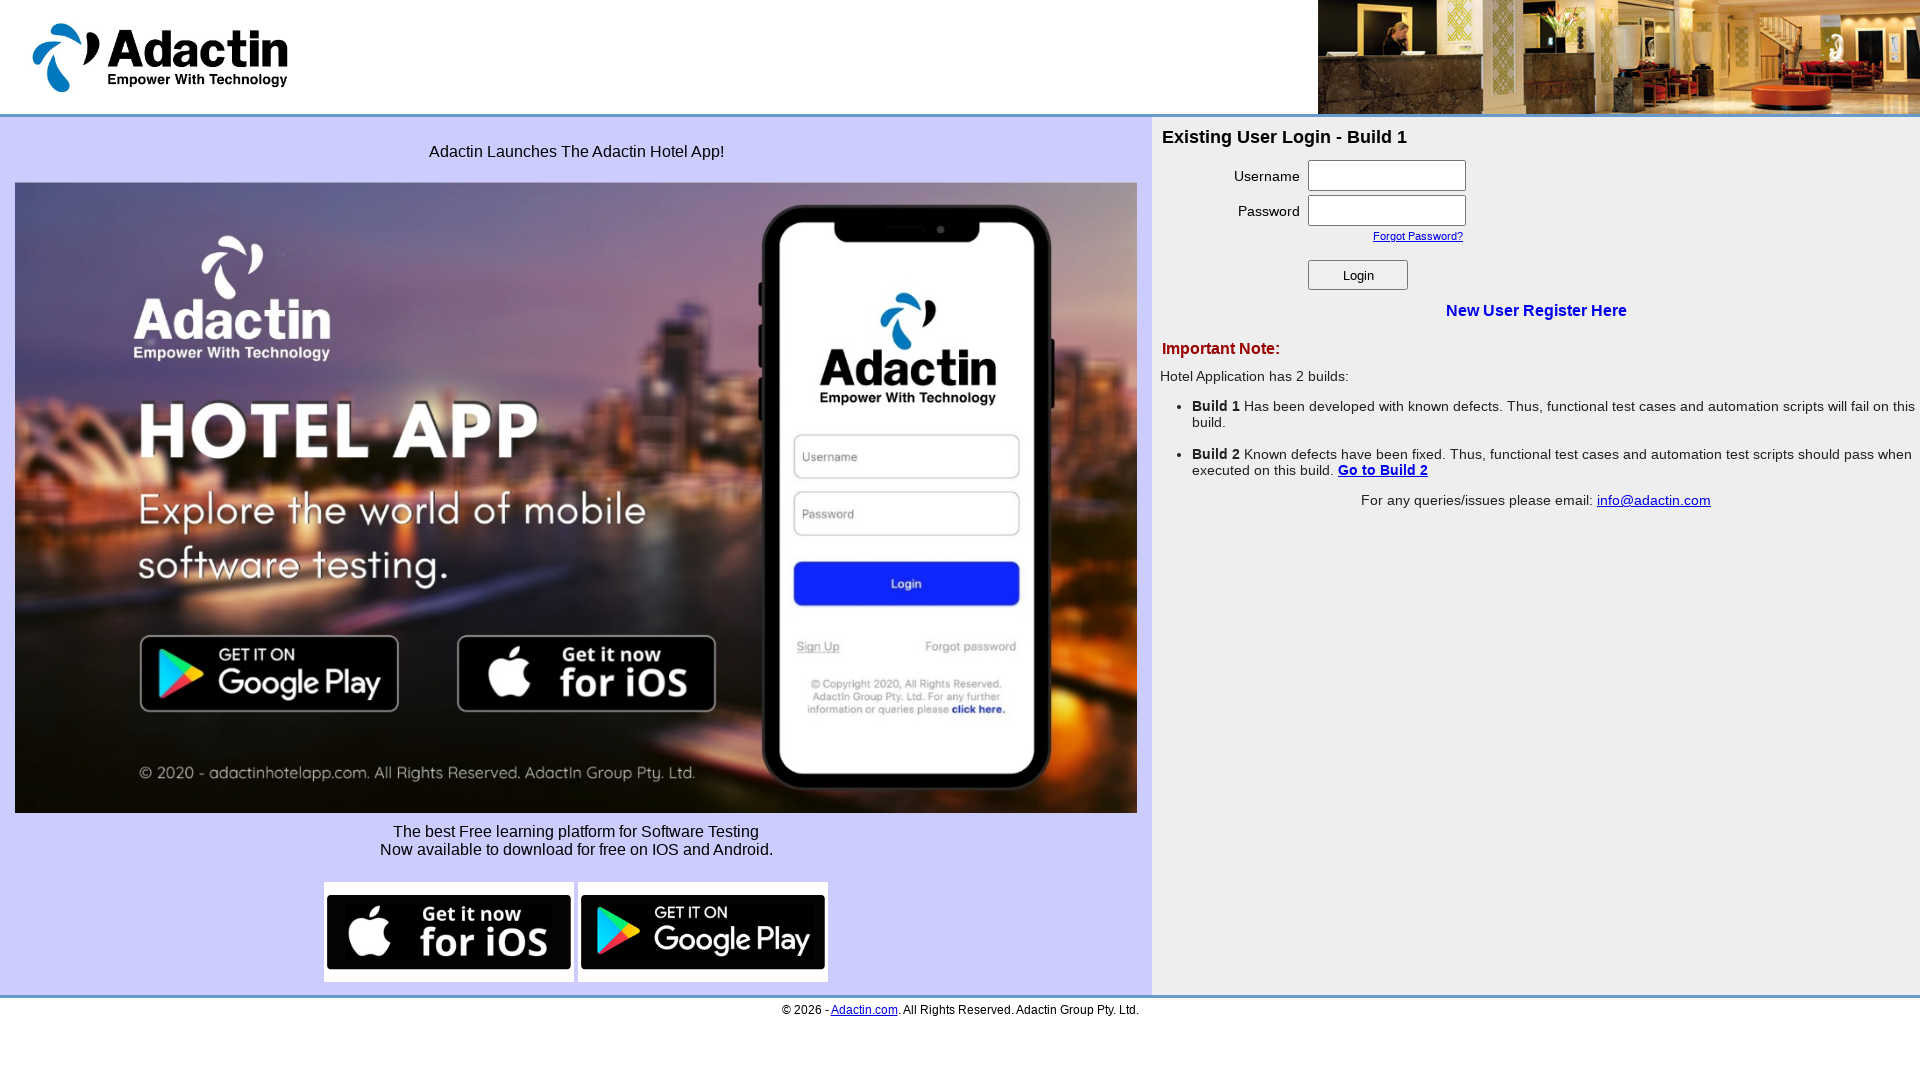

Page loaded successfully
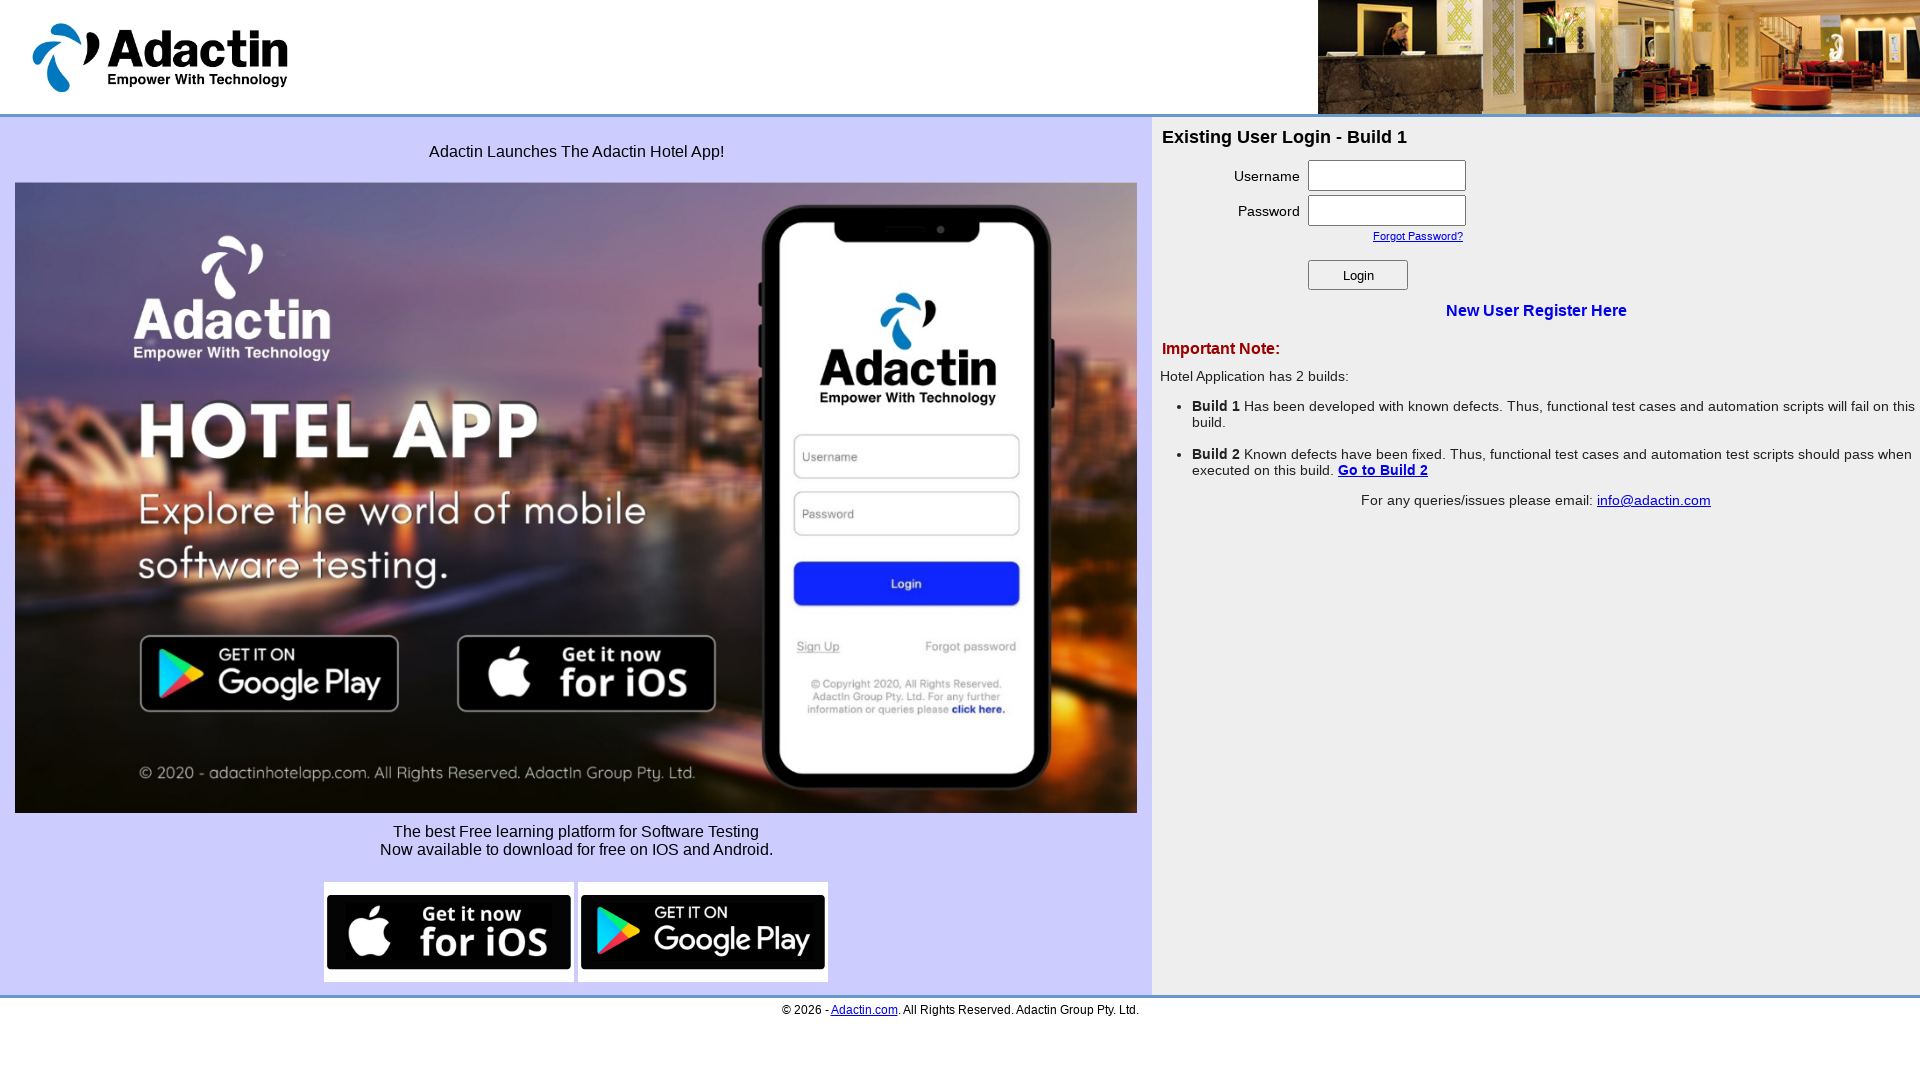

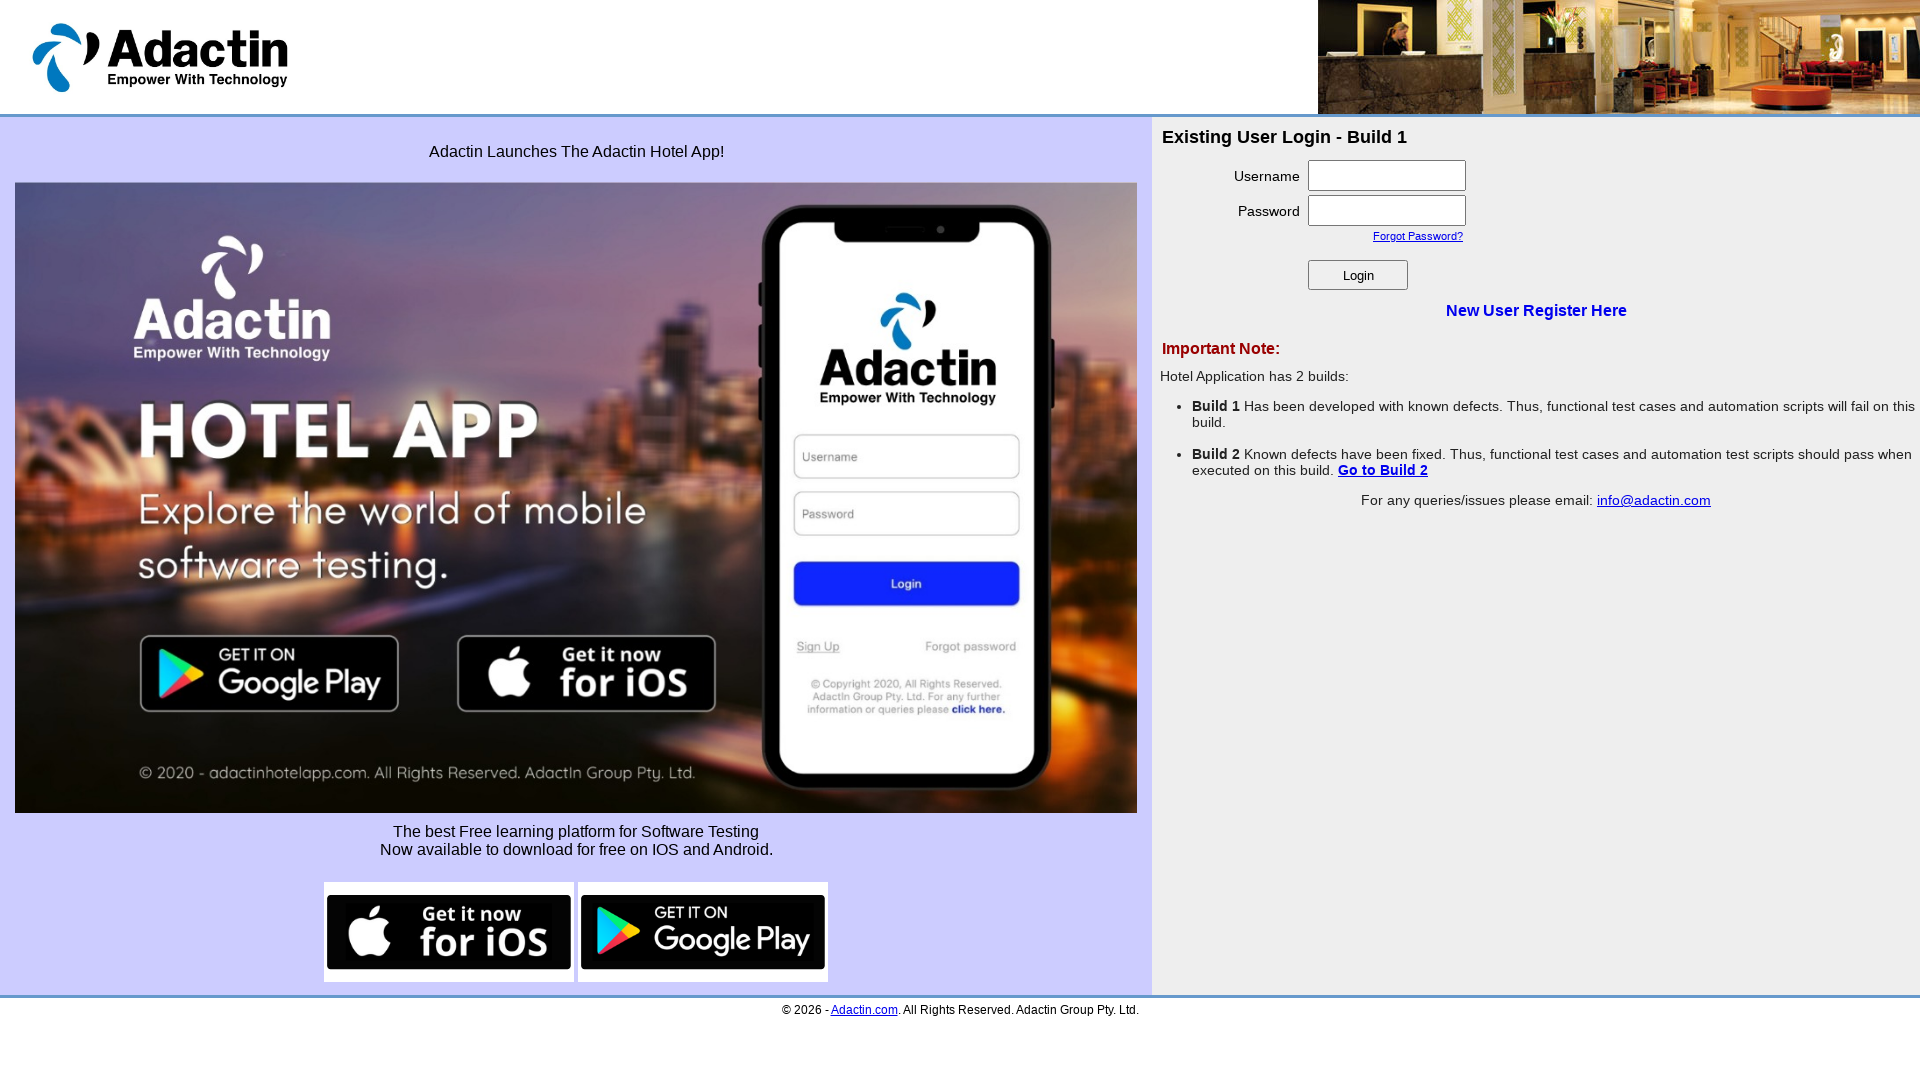